Tests table sorting by clicking the Due column header twice to sort in descending order

Starting URL: http://the-internet.herokuapp.com/tables

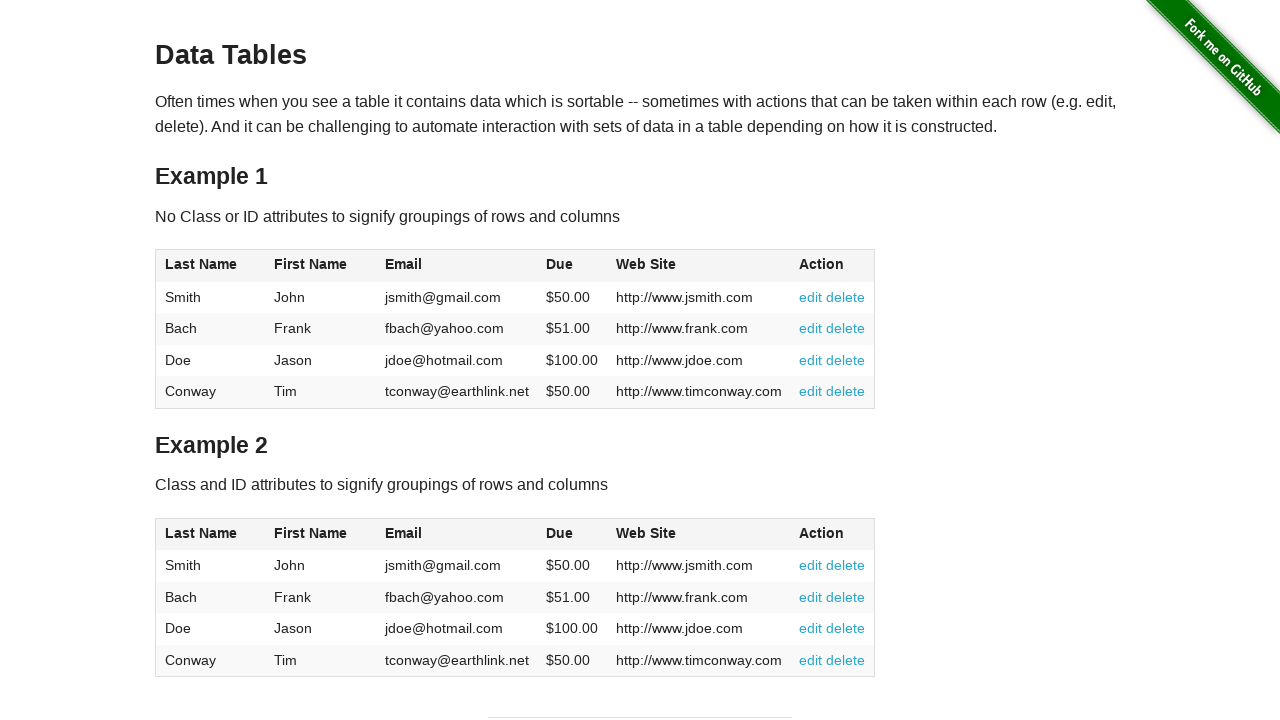

Clicked Due column header first time to sort ascending at (572, 266) on #table1 thead tr th:nth-of-type(4)
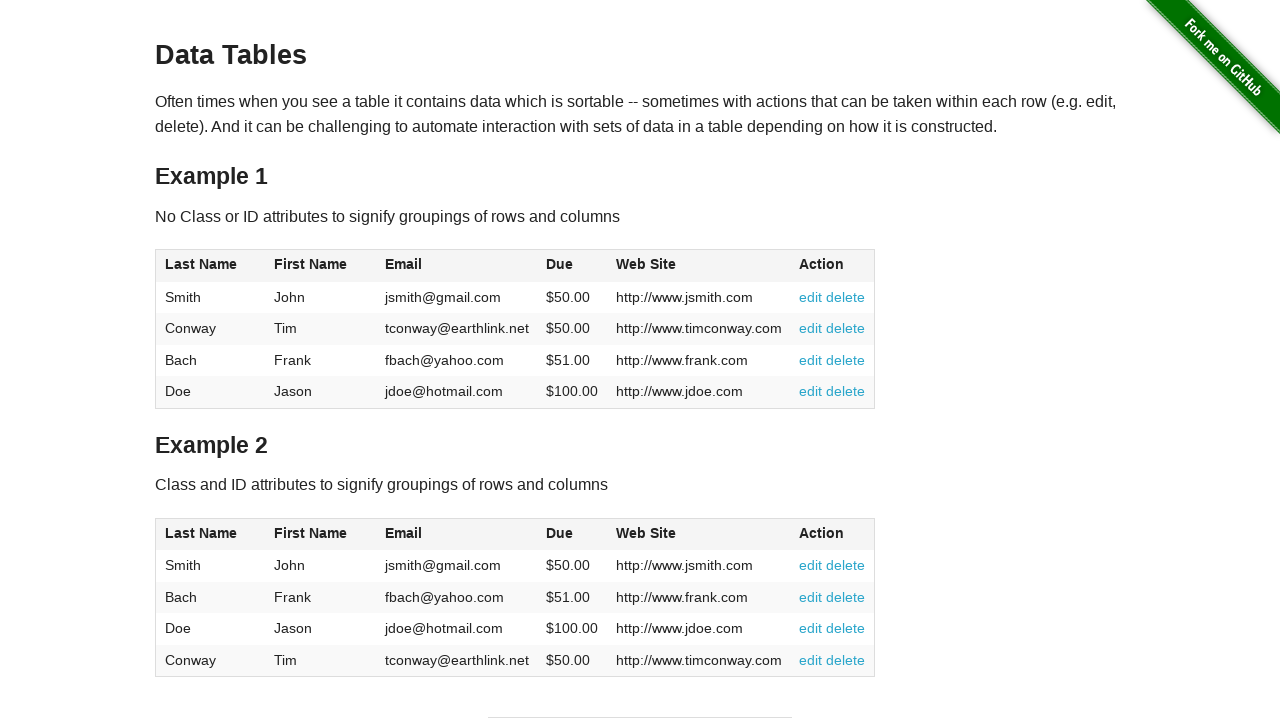

Clicked Due column header second time to sort descending at (572, 266) on #table1 thead tr th:nth-of-type(4)
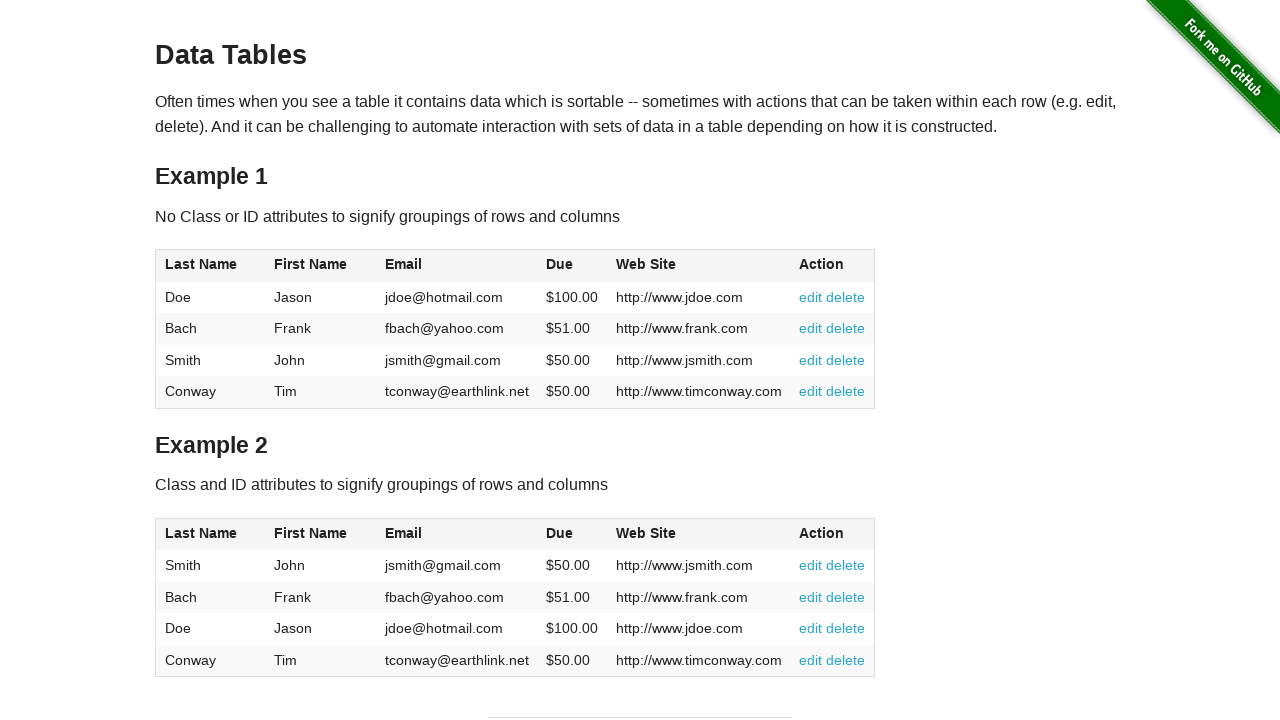

Waited for table cells in Due column to load
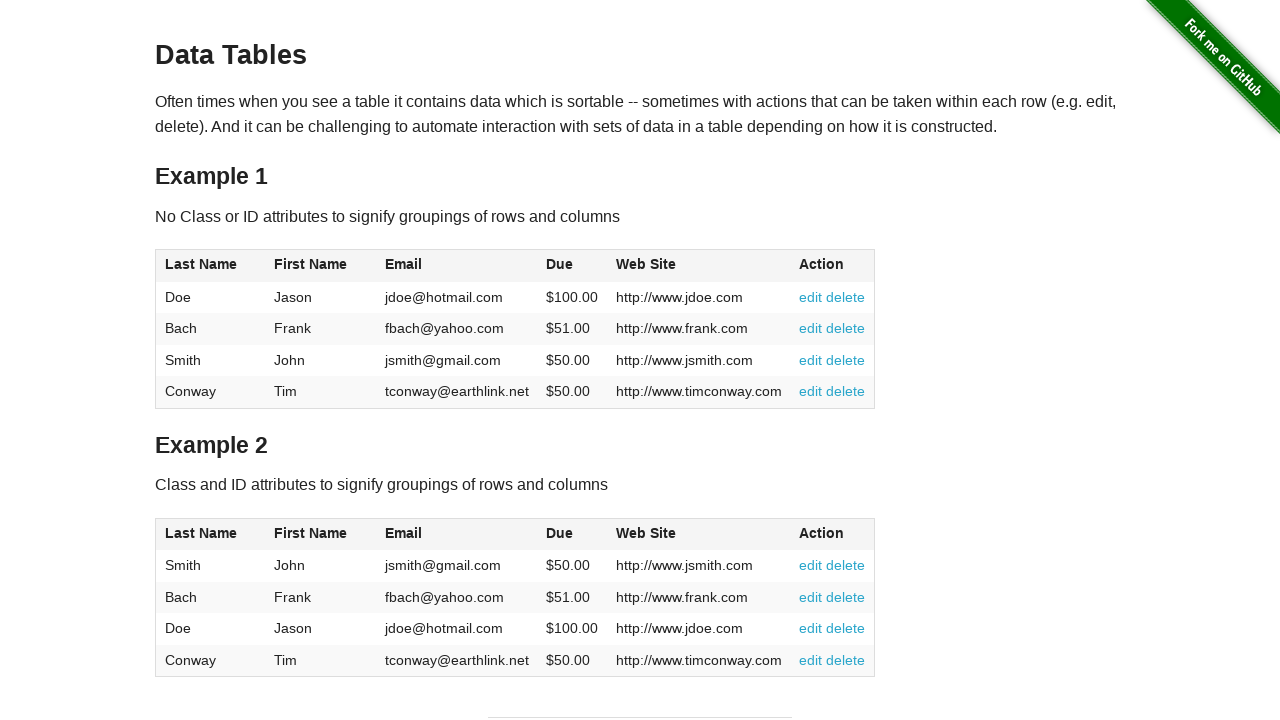

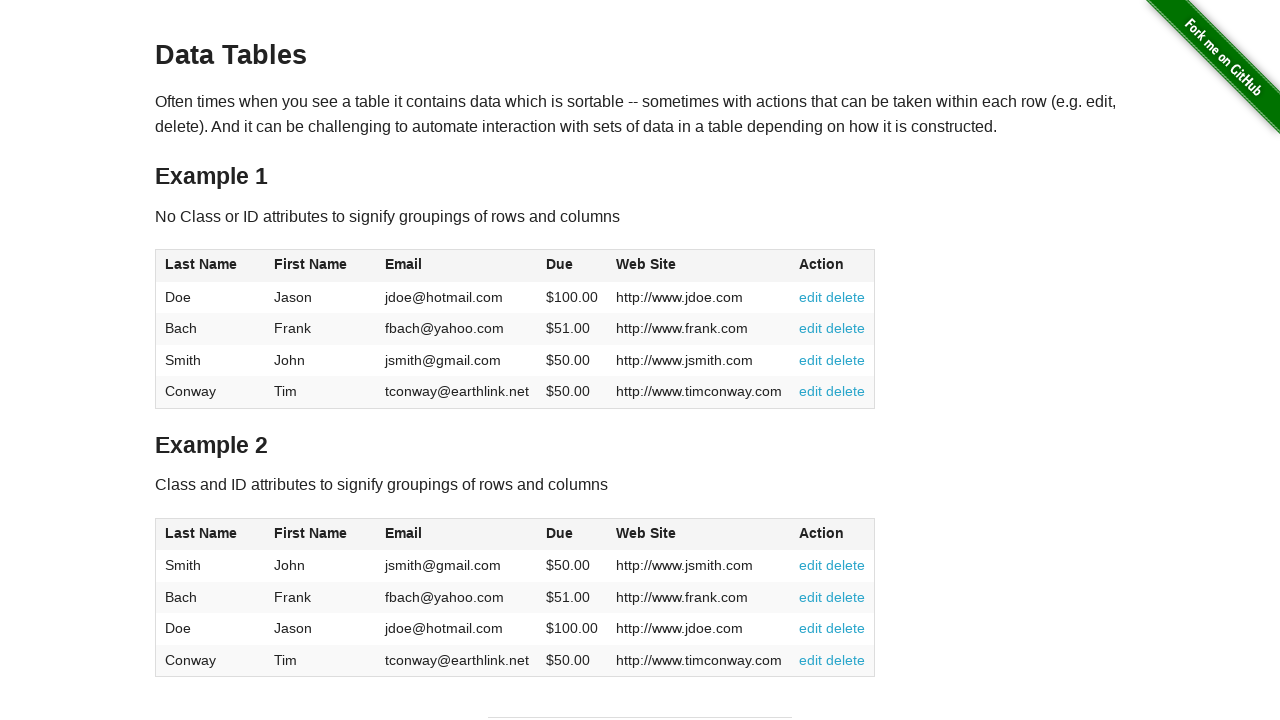